Tests that submitting empty login fields displays an error message

Starting URL: https://the-internet.herokuapp.com/

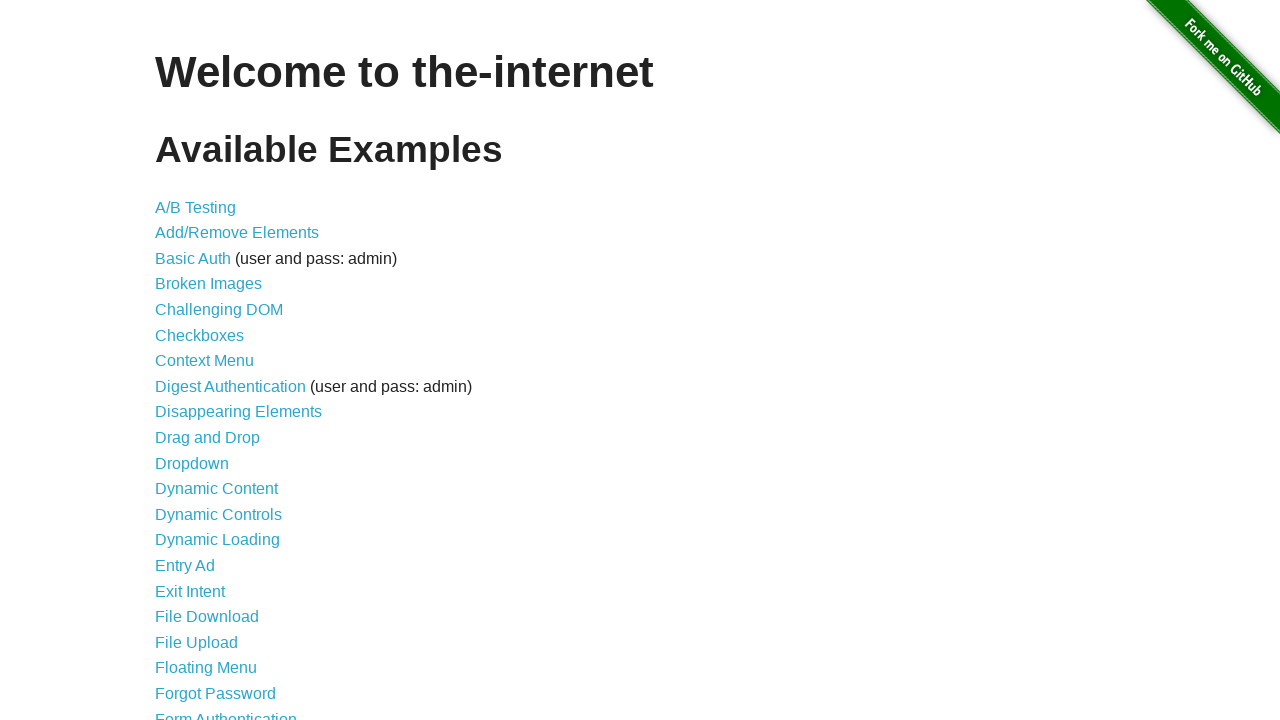

Clicked on Form Authentication link at (226, 712) on text=Form Authentication
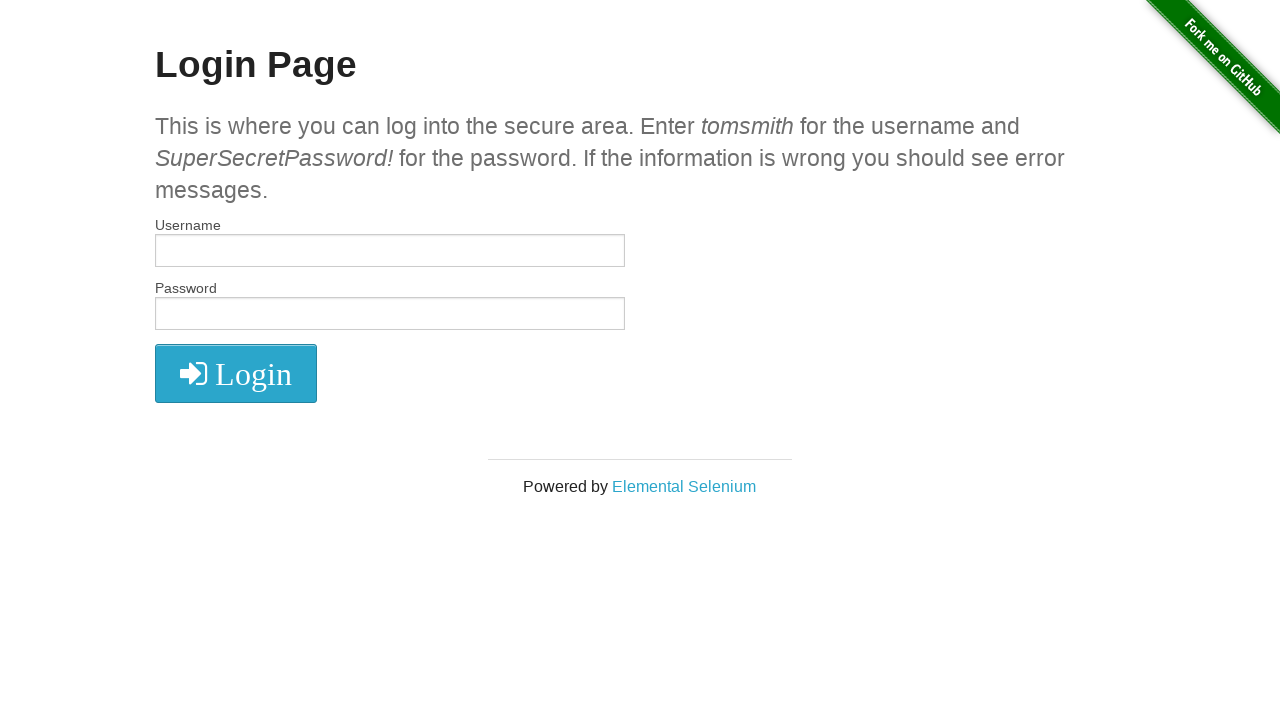

Clicked login button without filling any fields at (236, 373) on button[type='submit']
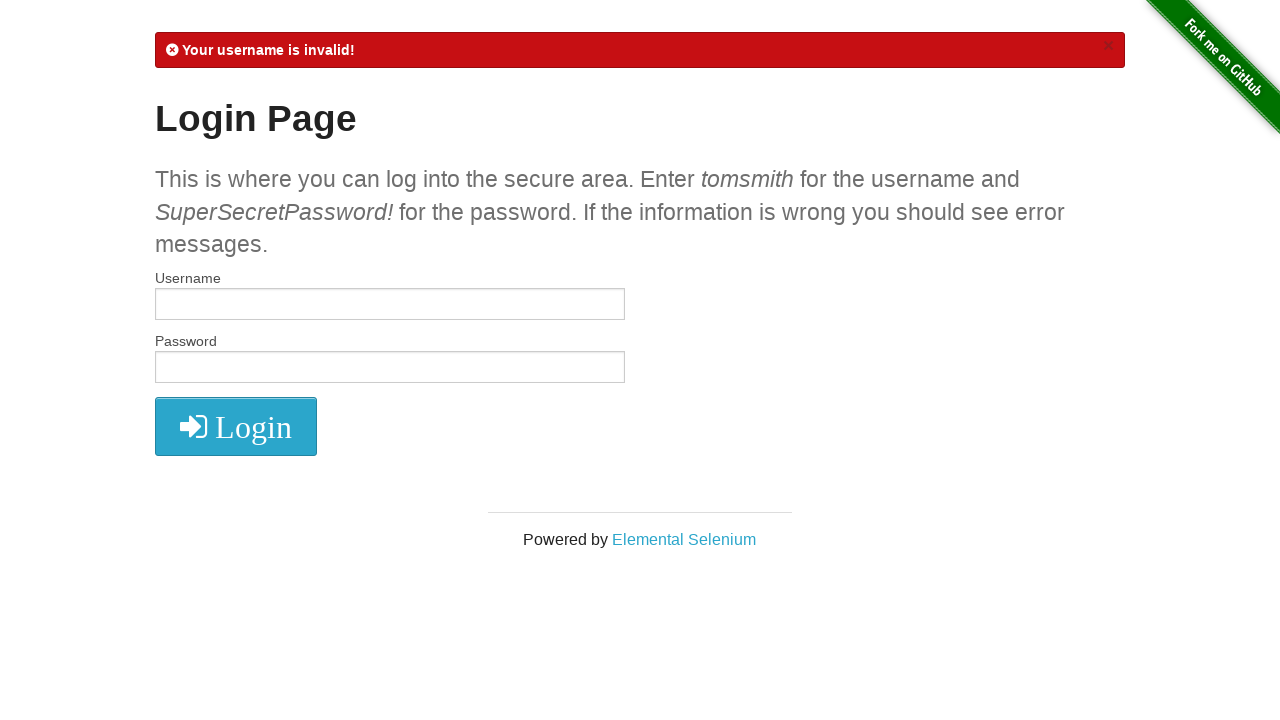

Verified that error message is displayed
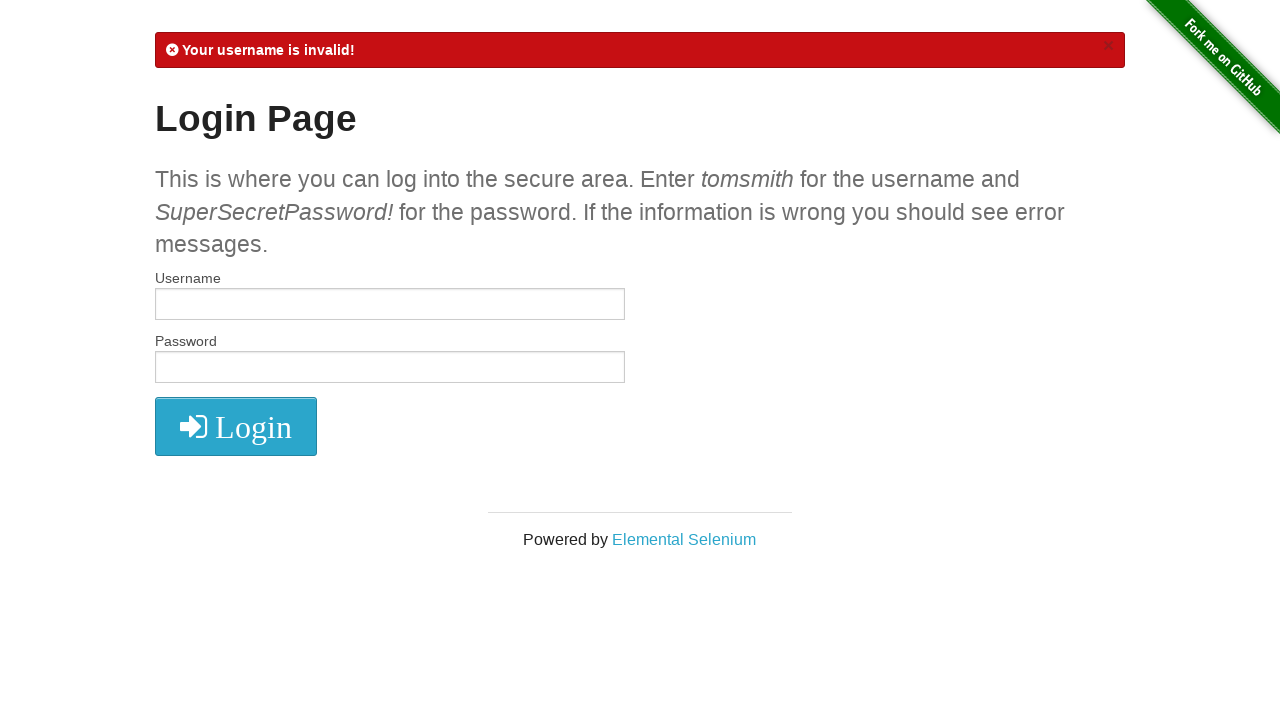

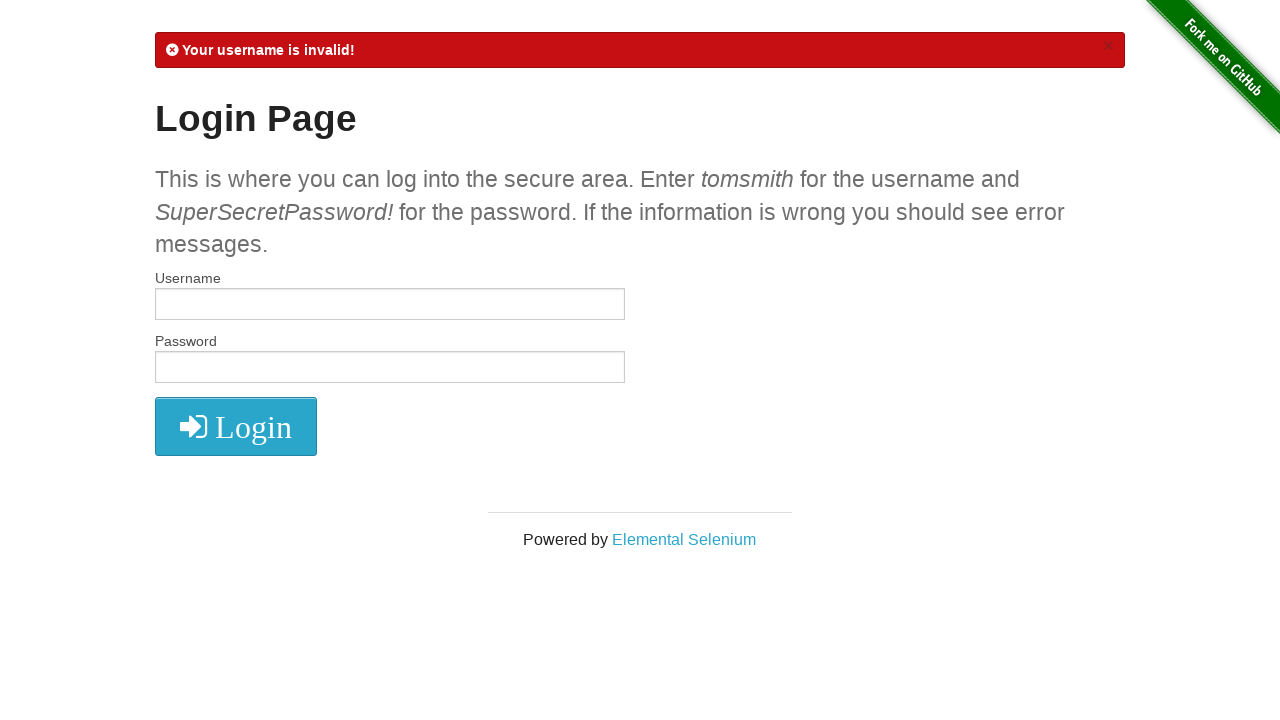